Tests checkbox functionality by checking all three hobby checkboxes (Sports, Reading, Music) using different methods, then unchecking them all

Starting URL: https://demoqa.com/automation-practice-form

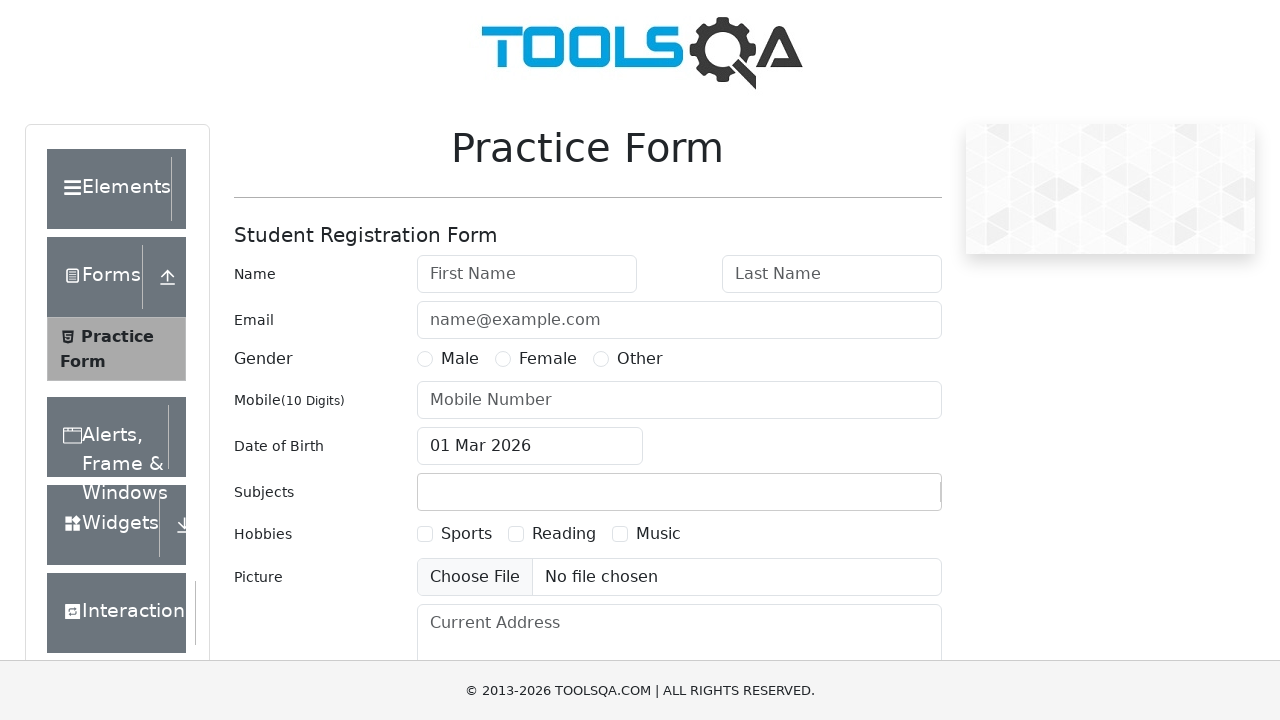

Checked Sports checkbox using locator().click() at (466, 534) on text=Sports
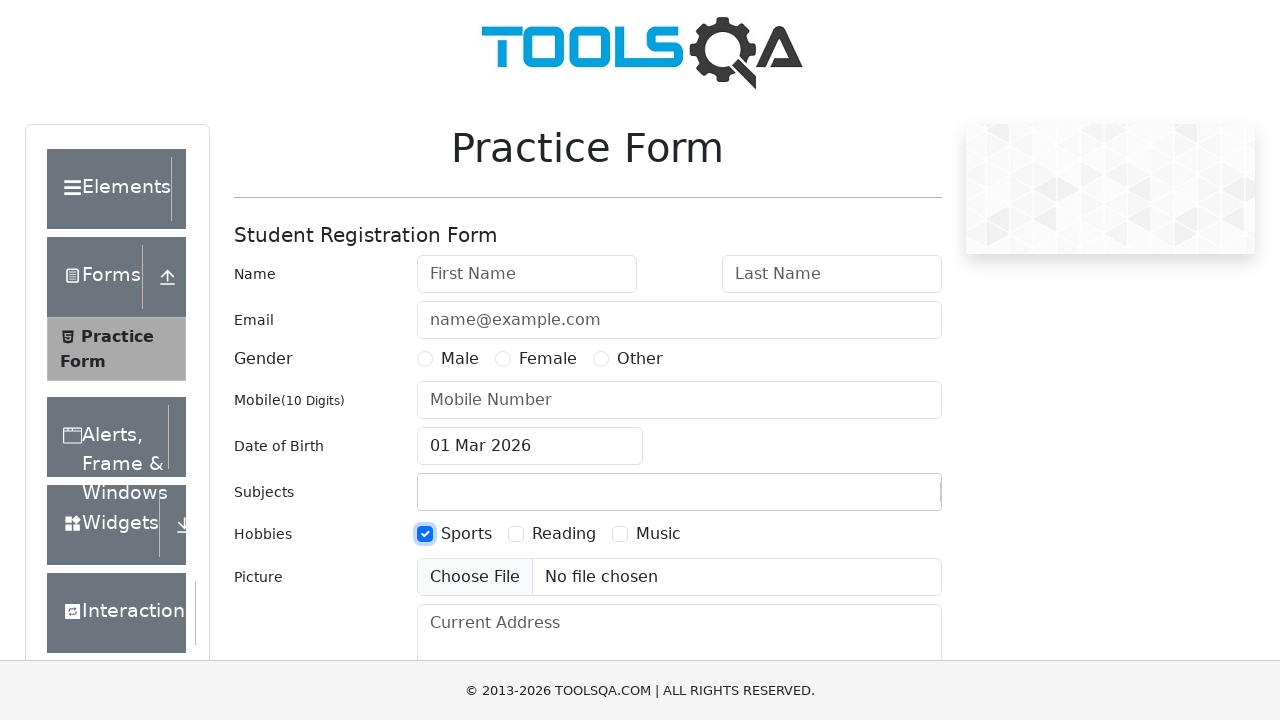

Checked Reading checkbox using check() method at (564, 534) on text=Reading
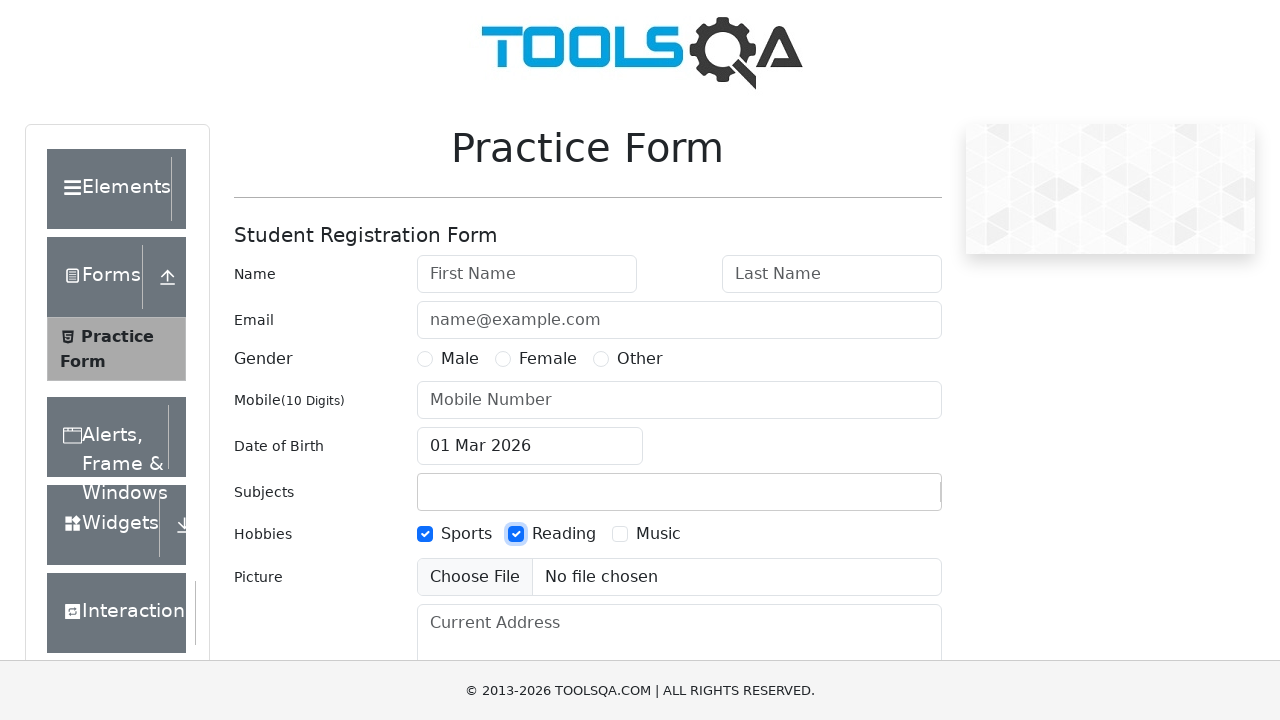

Checked Music checkbox using locator().check() at (658, 534) on text=Music
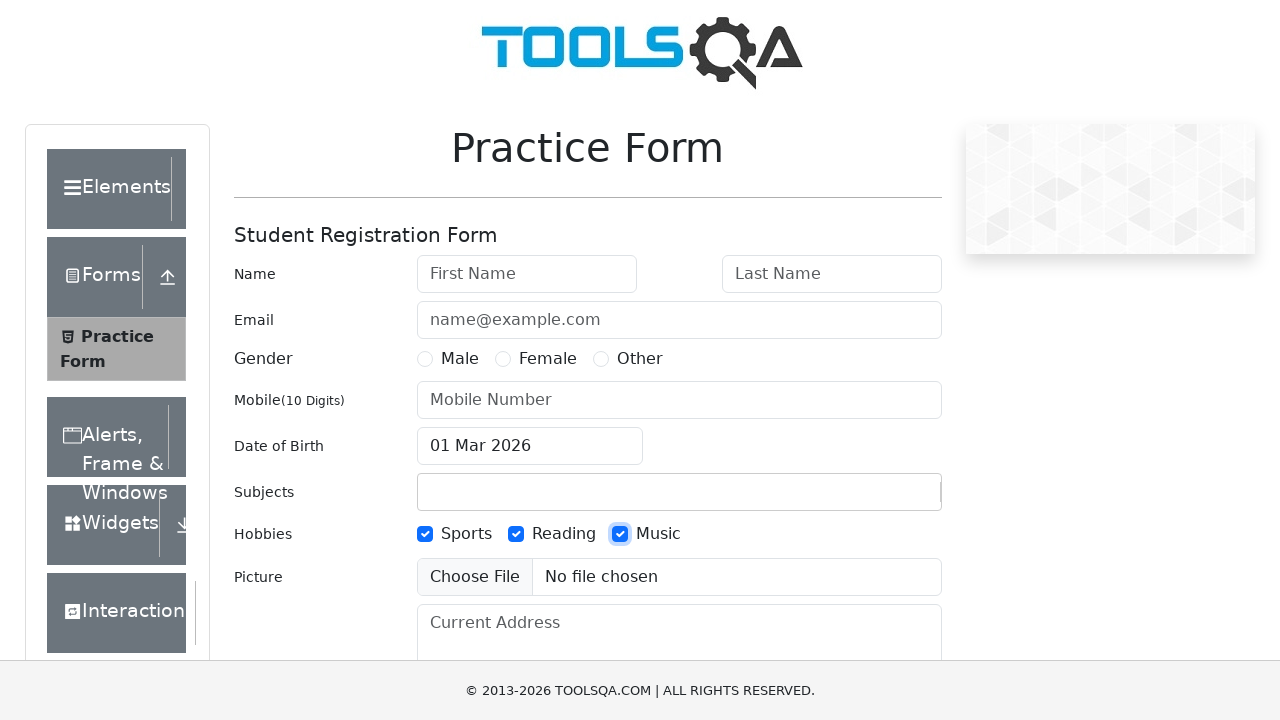

Waited 1 second to observe checked state
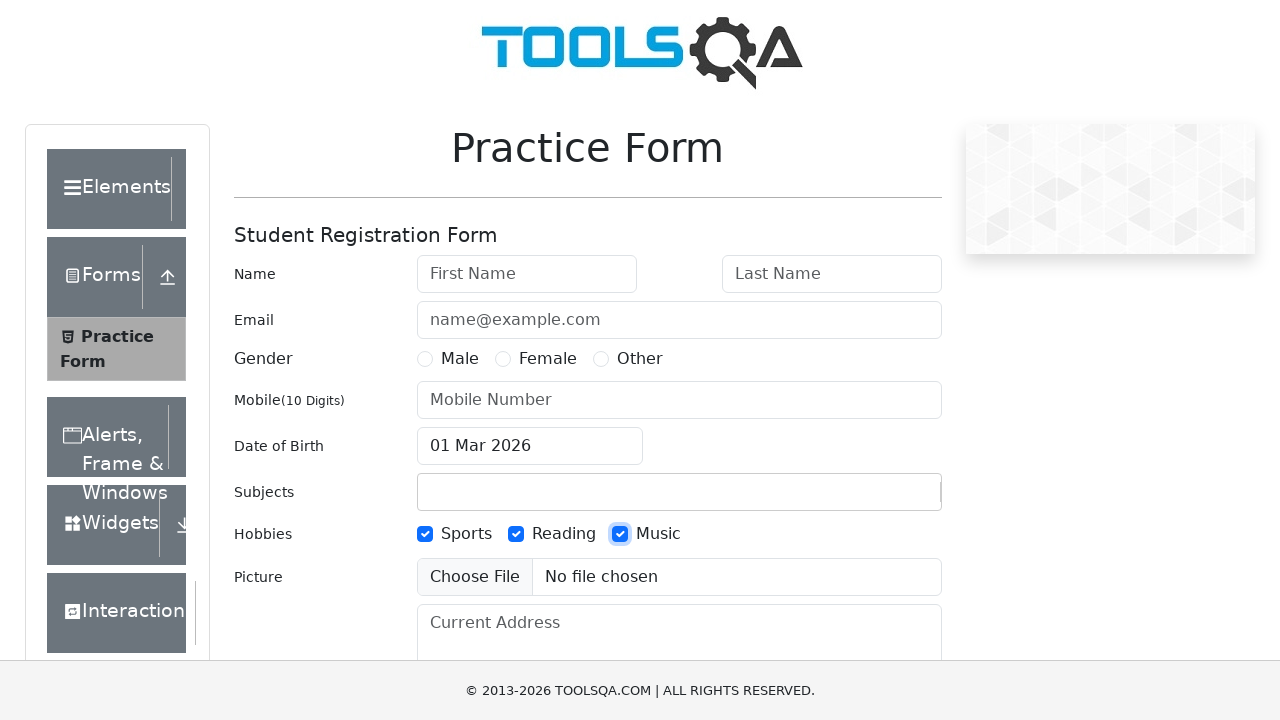

Unchecked Sports checkbox using locator().click() at (466, 534) on text=Sports
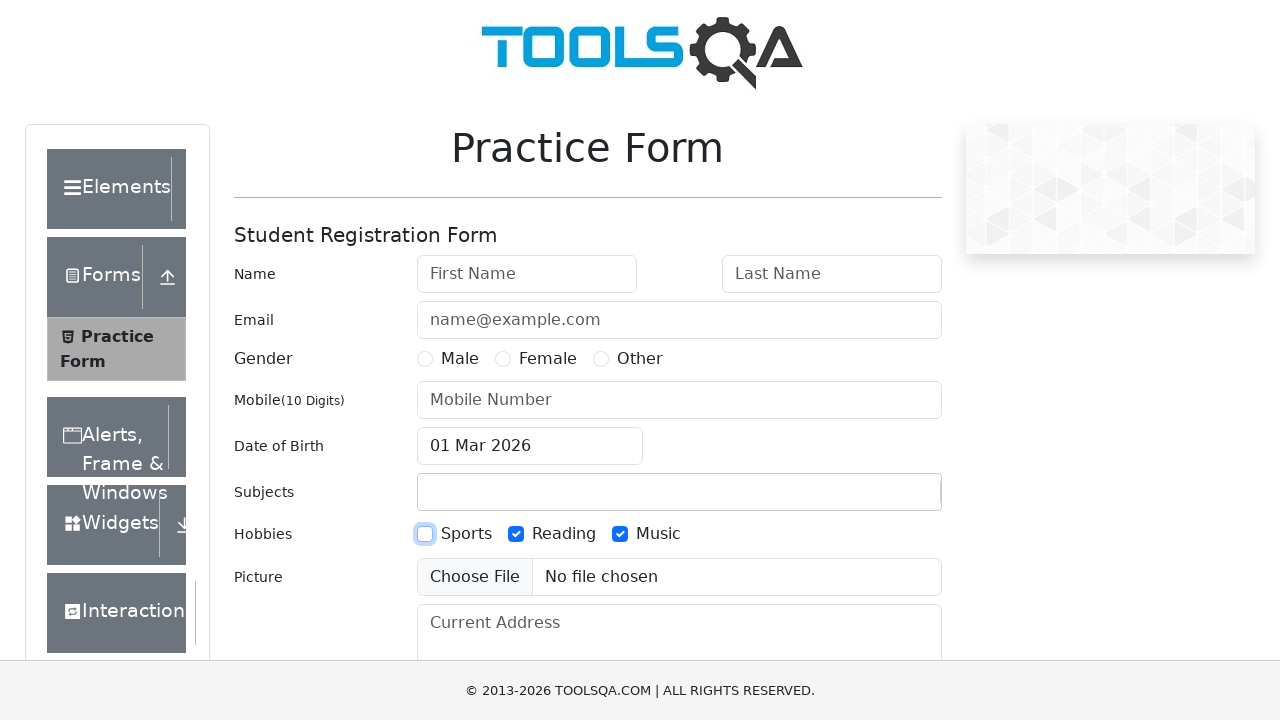

Unchecked Reading checkbox using uncheck() method at (564, 534) on text=Reading
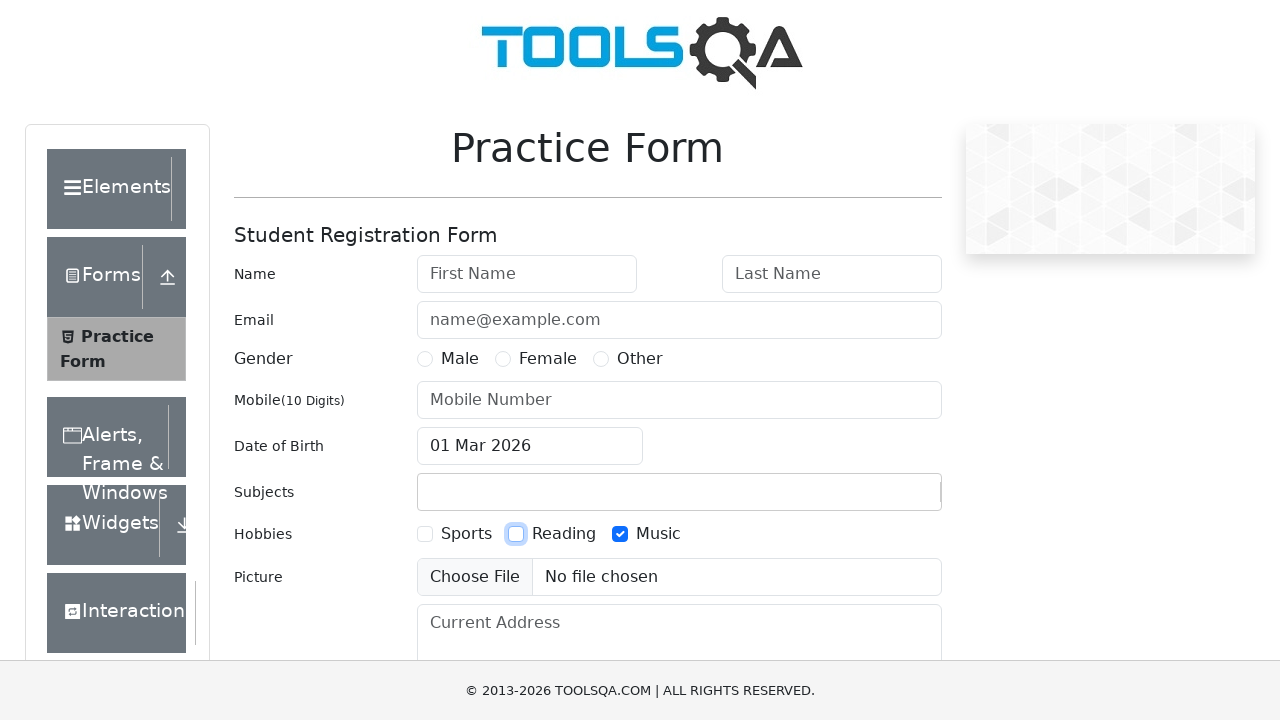

Unchecked Music checkbox using locator().uncheck() at (658, 534) on text=Music
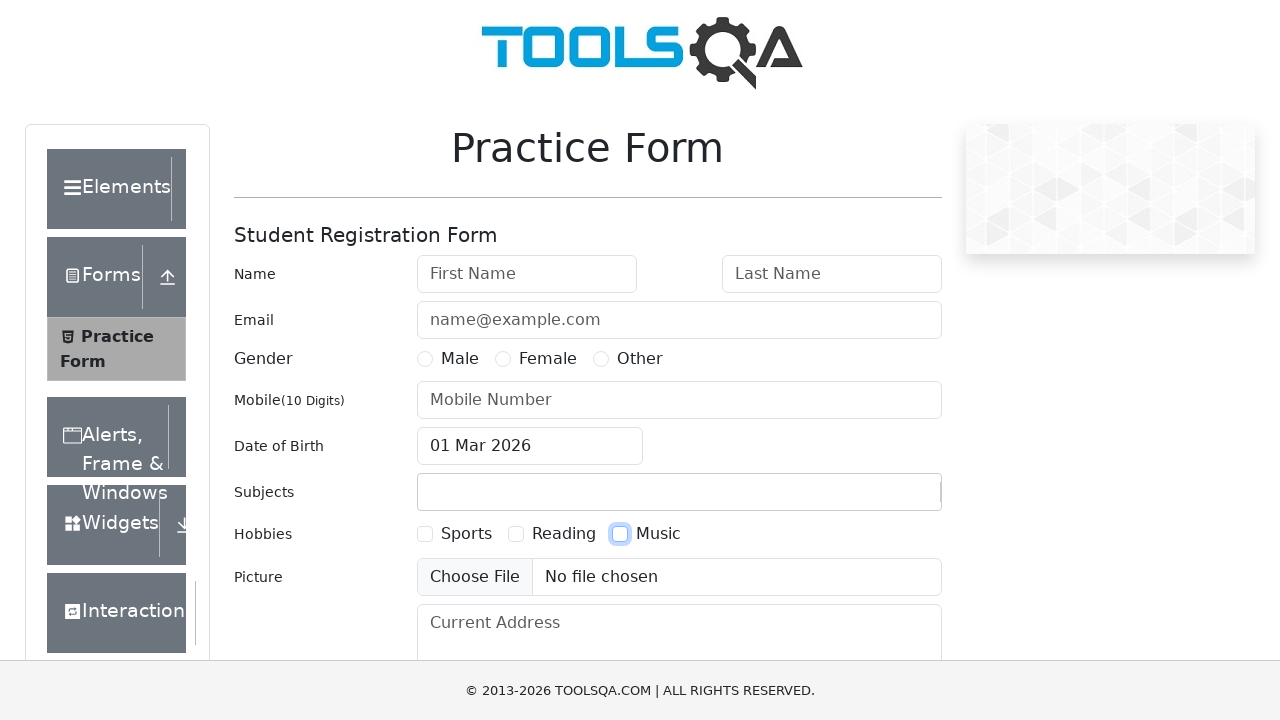

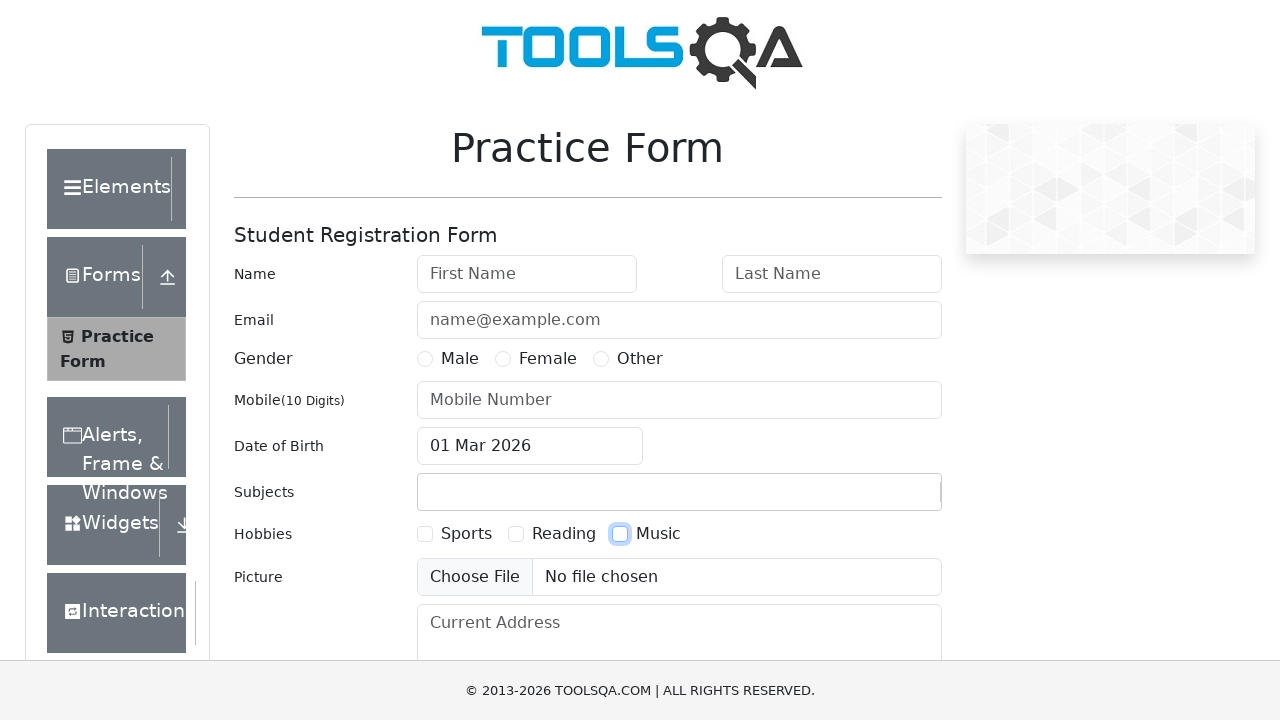